Tests dynamic loading functionality by clicking a start button and waiting for hidden content to become visible

Starting URL: https://the-internet.herokuapp.com/dynamic_loading/1

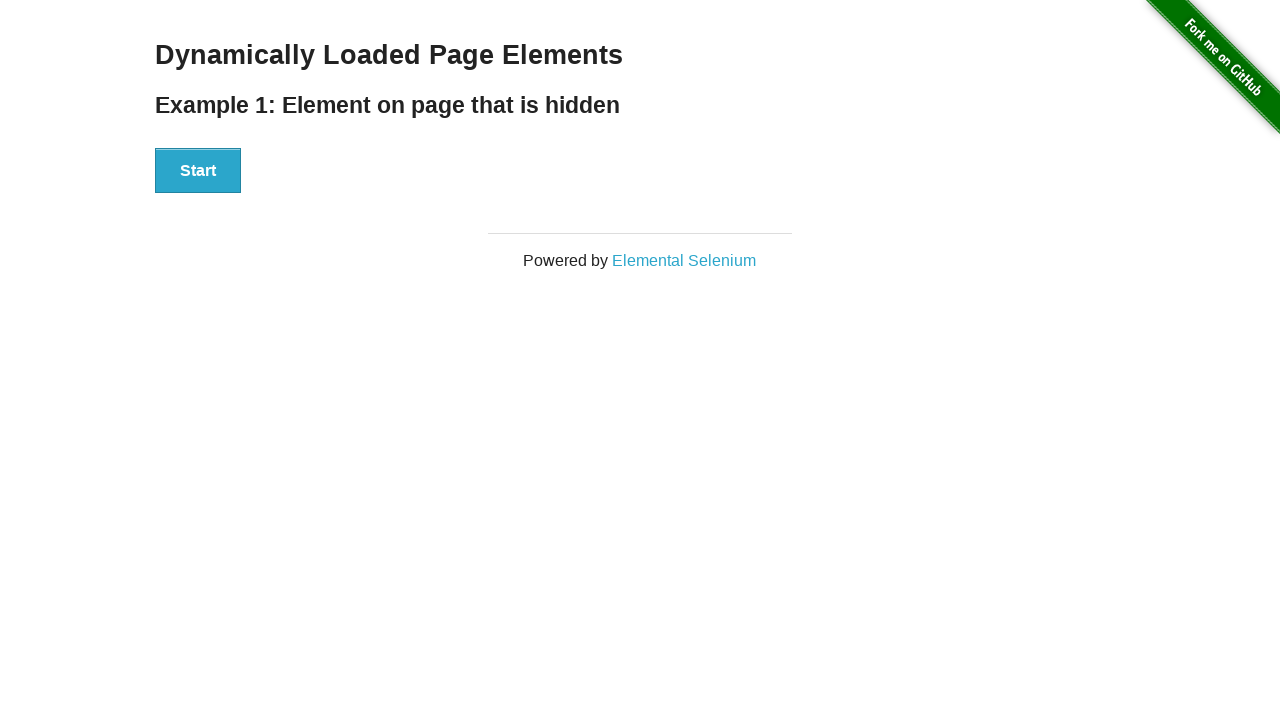

Clicked start button to trigger dynamic loading at (198, 171) on [id='start'] button
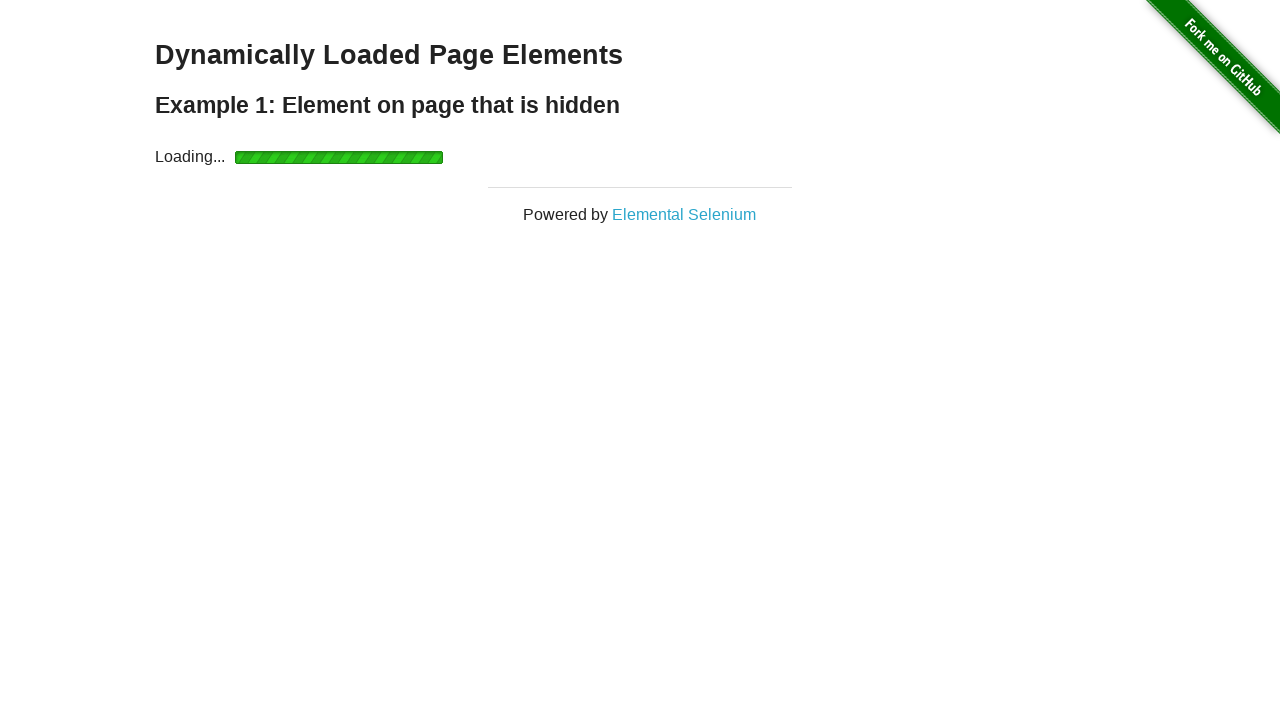

Waited for dynamically loaded content to become visible
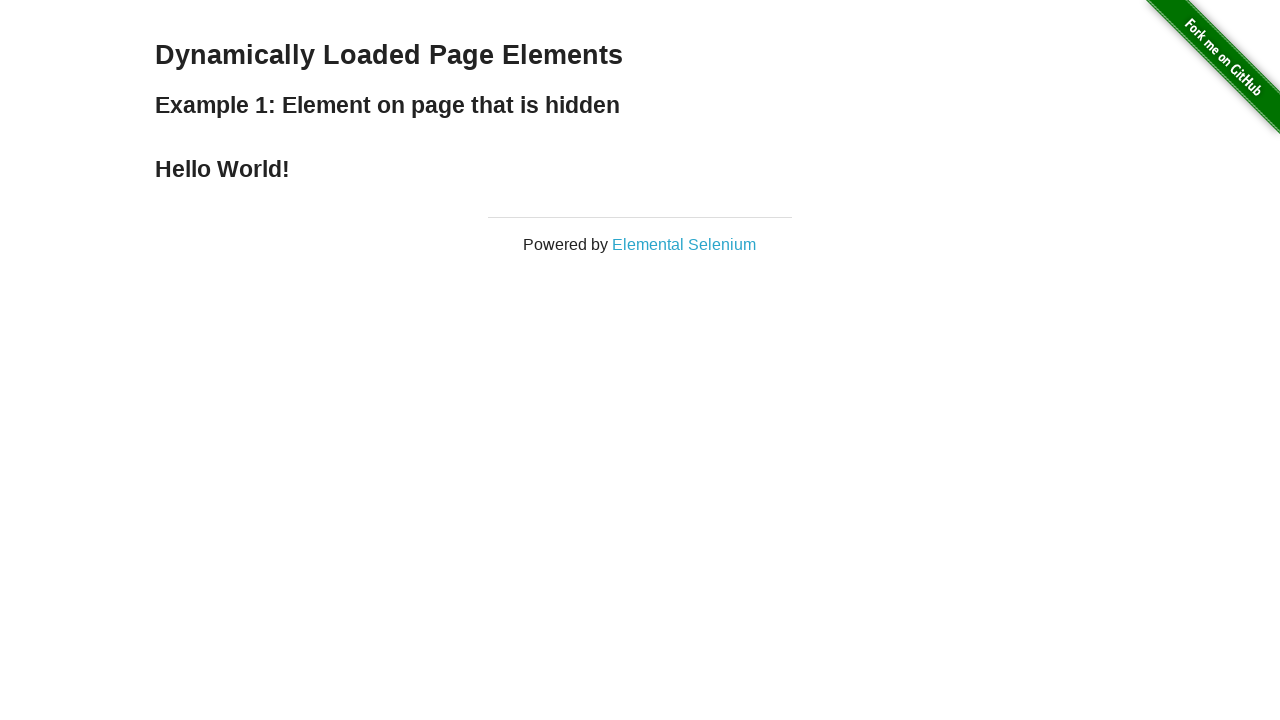

Retrieved finish text: Hello World!
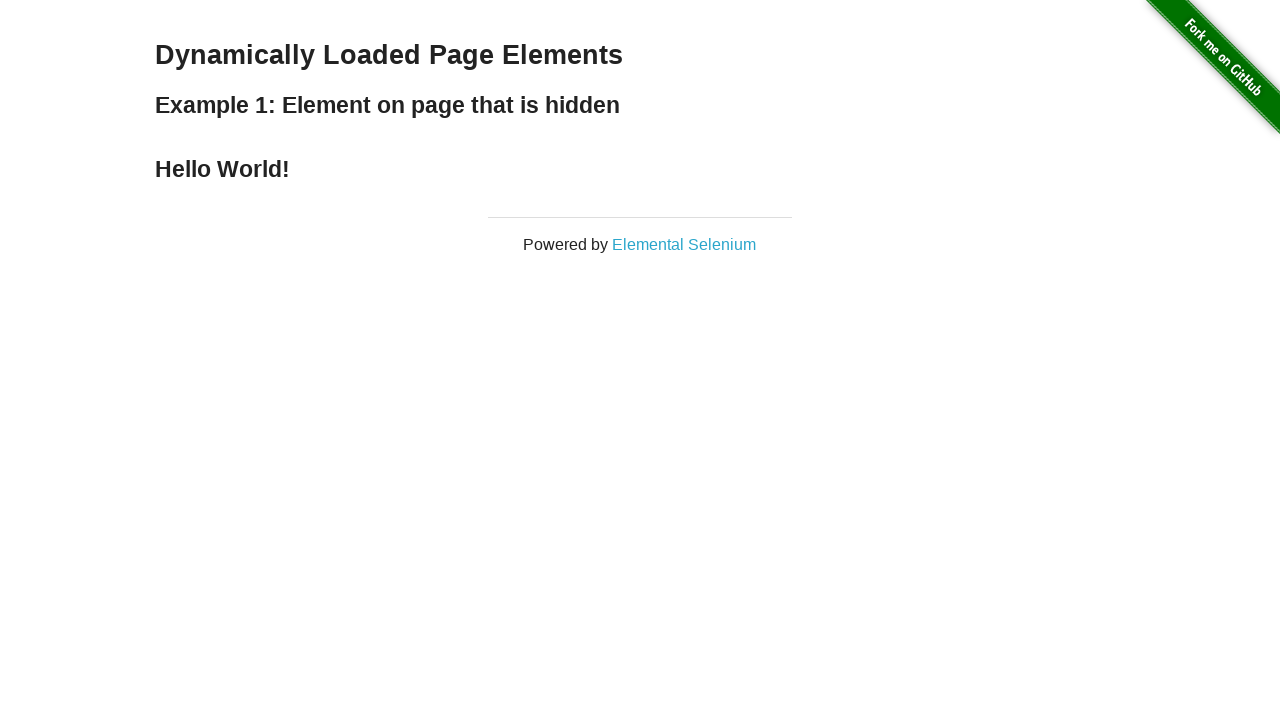

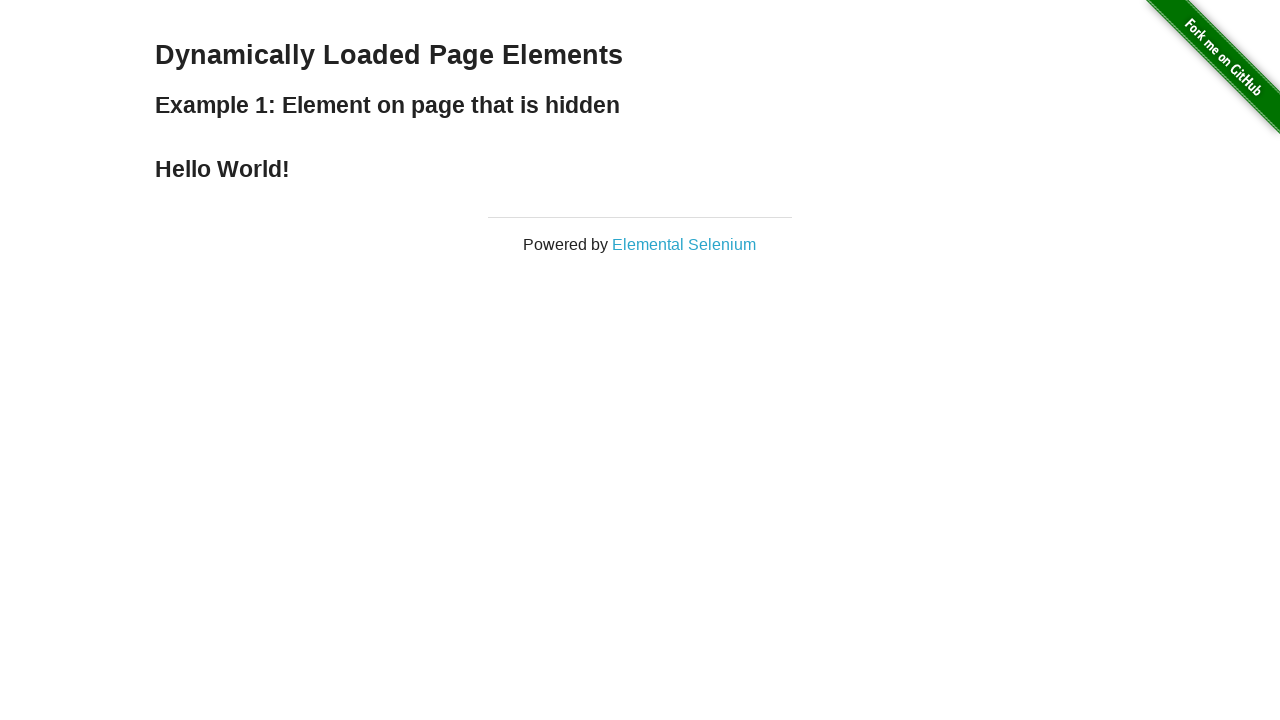